Navigates to a retail website, finds all links on the page, and clicks on the "My Account" link

Starting URL: http://tek-school.com/retail

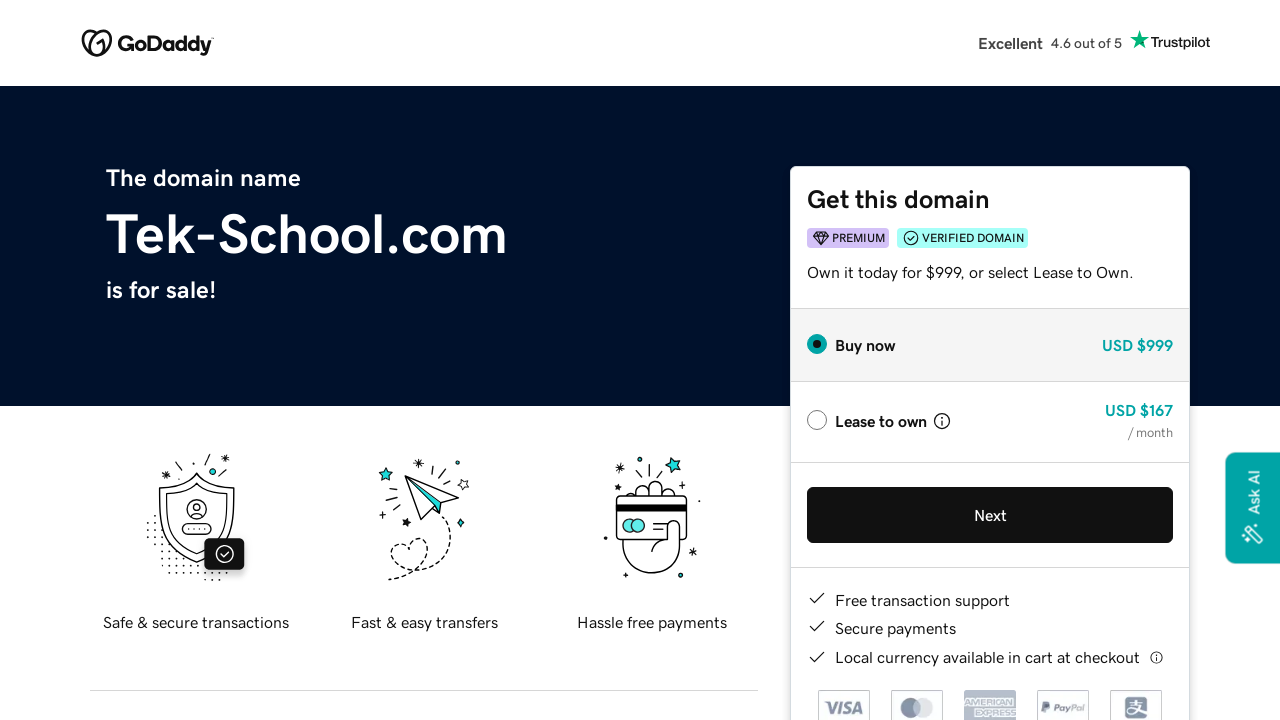

Navigated to retail website at http://tek-school.com/retail
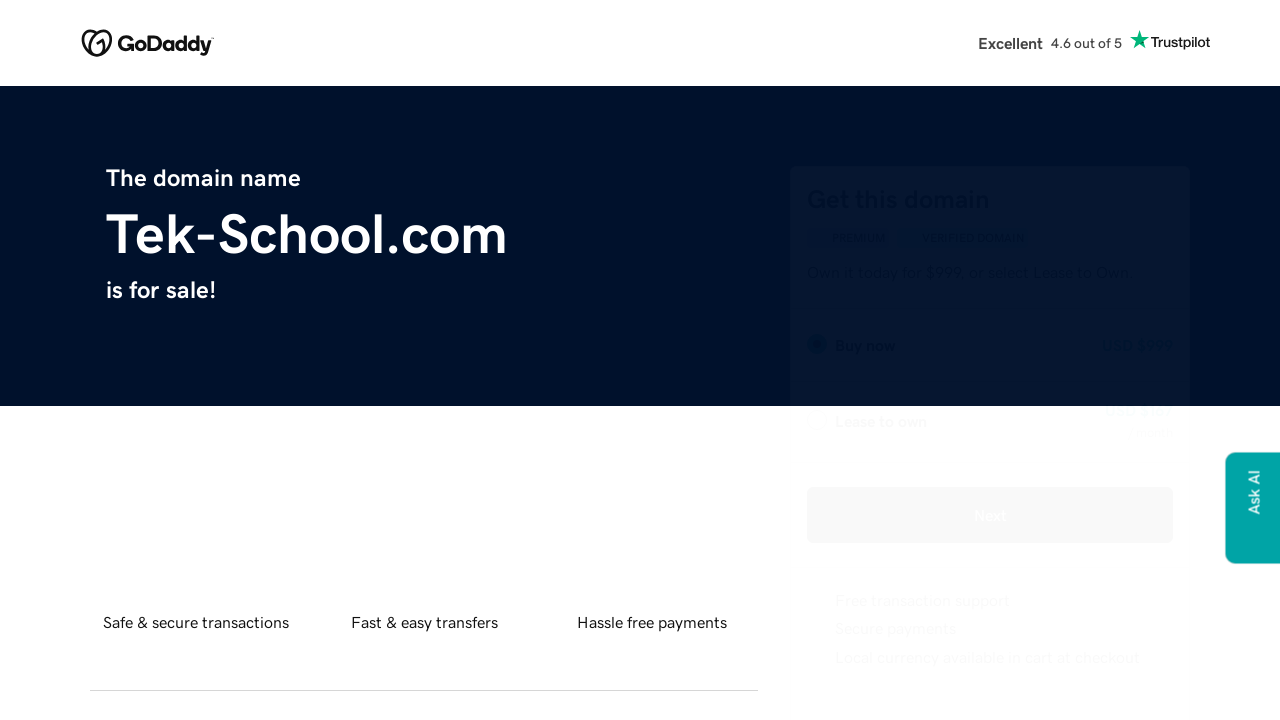

Found all links on the page
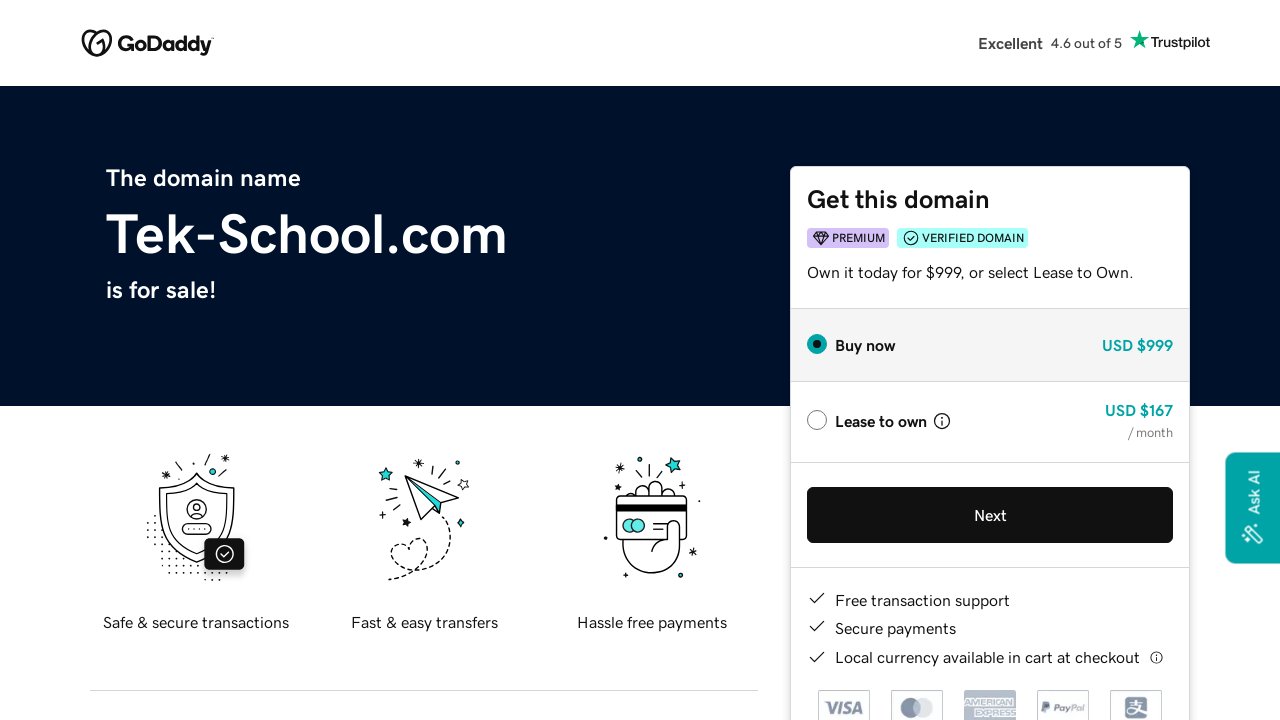

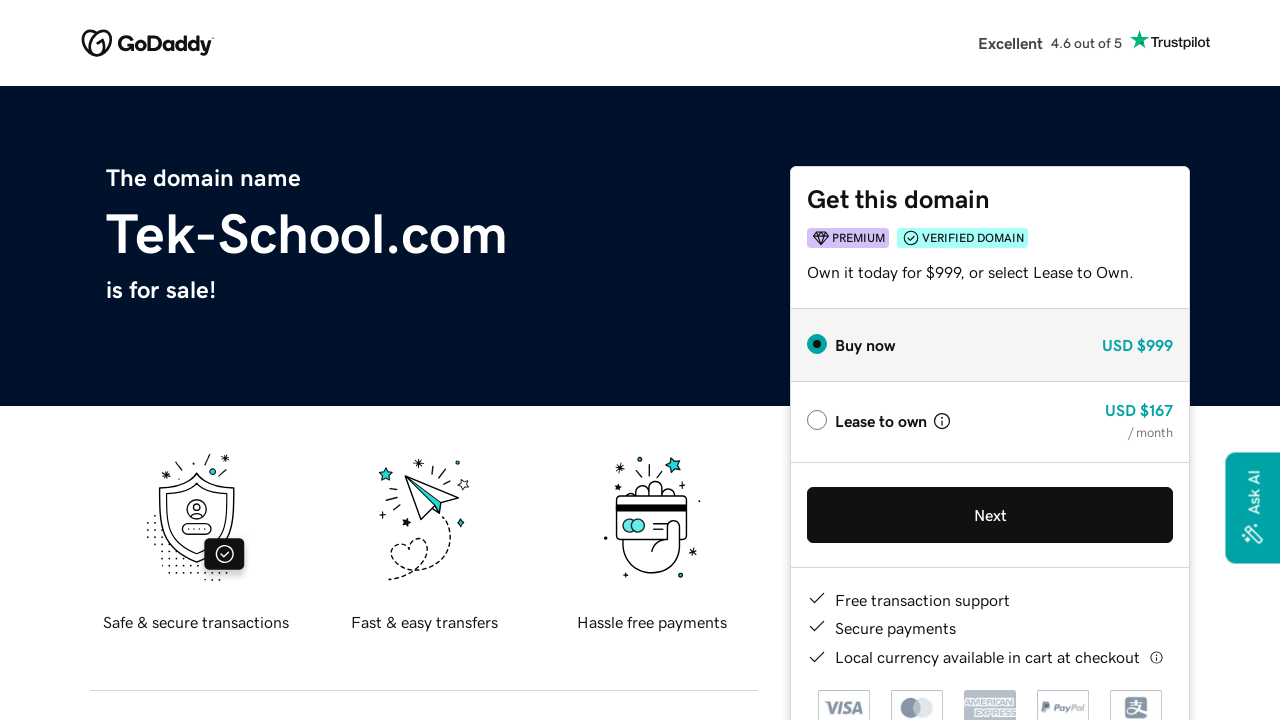